Tests radio button functionality by selecting "Red" and "Football" options if they are not already selected, then verifies both are selected

Starting URL: https://testcenter.techproeducation.com/index.php?page=radio-buttons

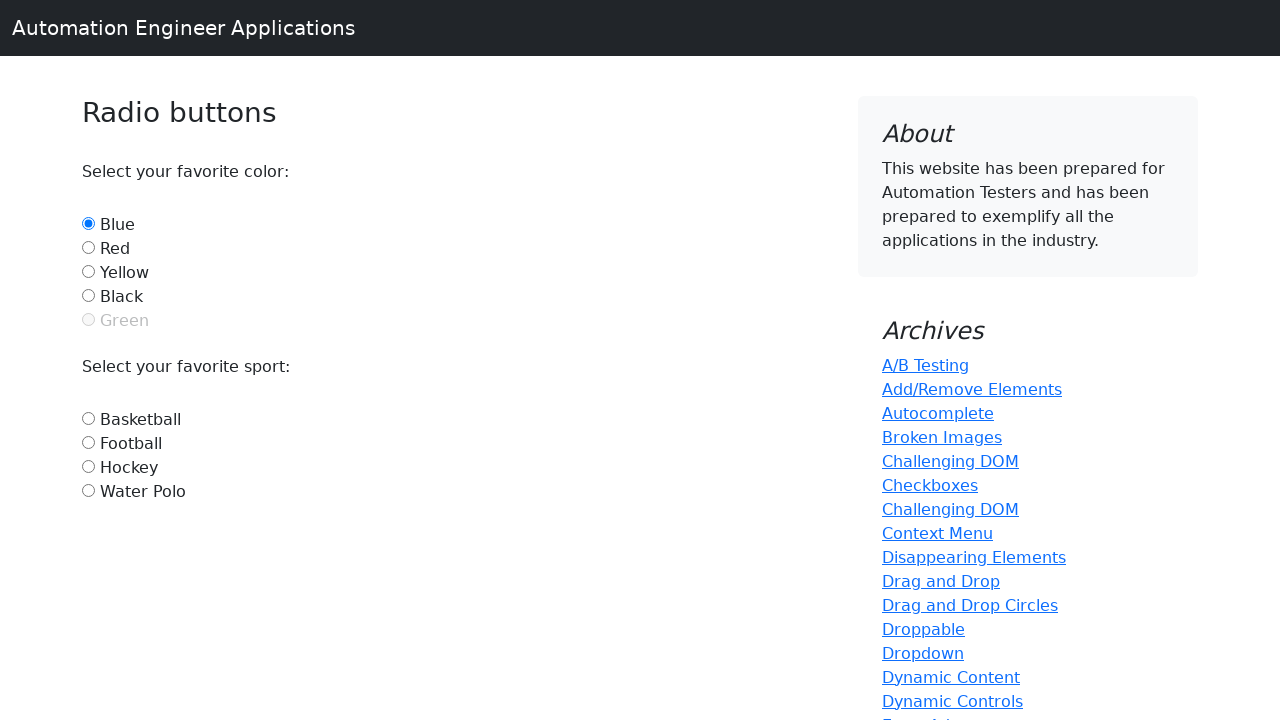

Clicked Red radio button to select it at (88, 247) on #red
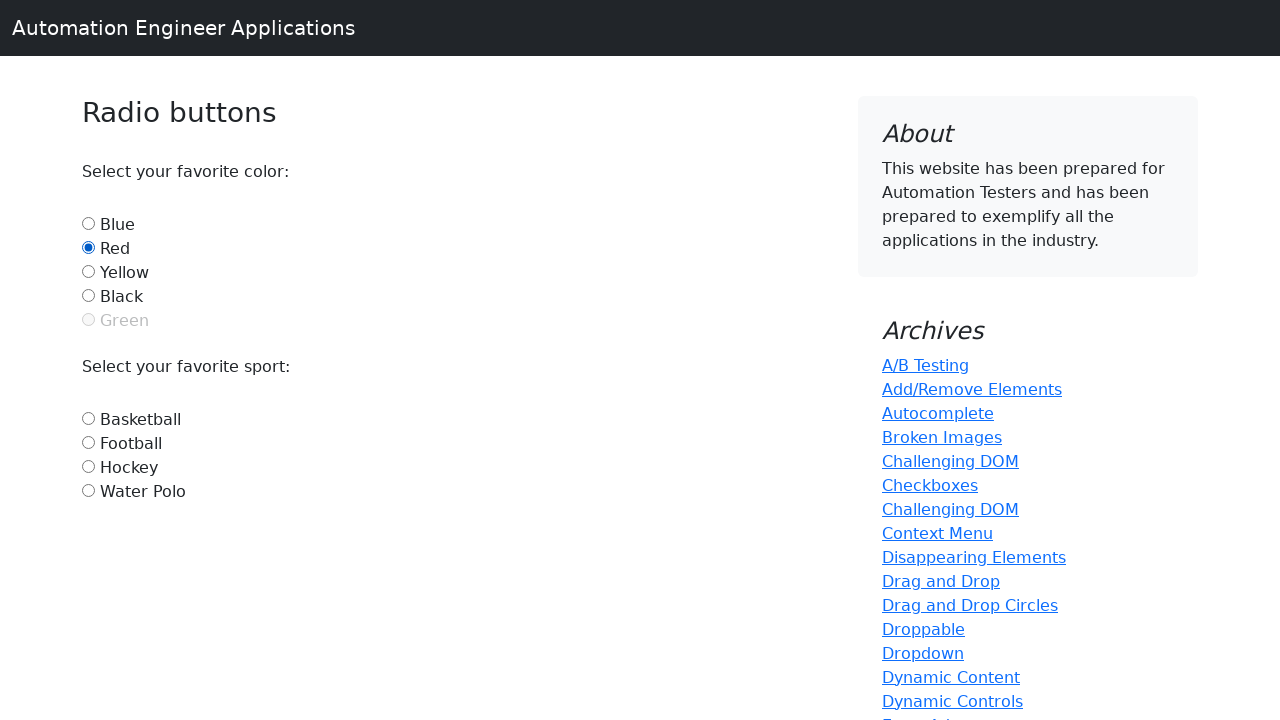

Clicked Football radio button to select it at (88, 442) on #football
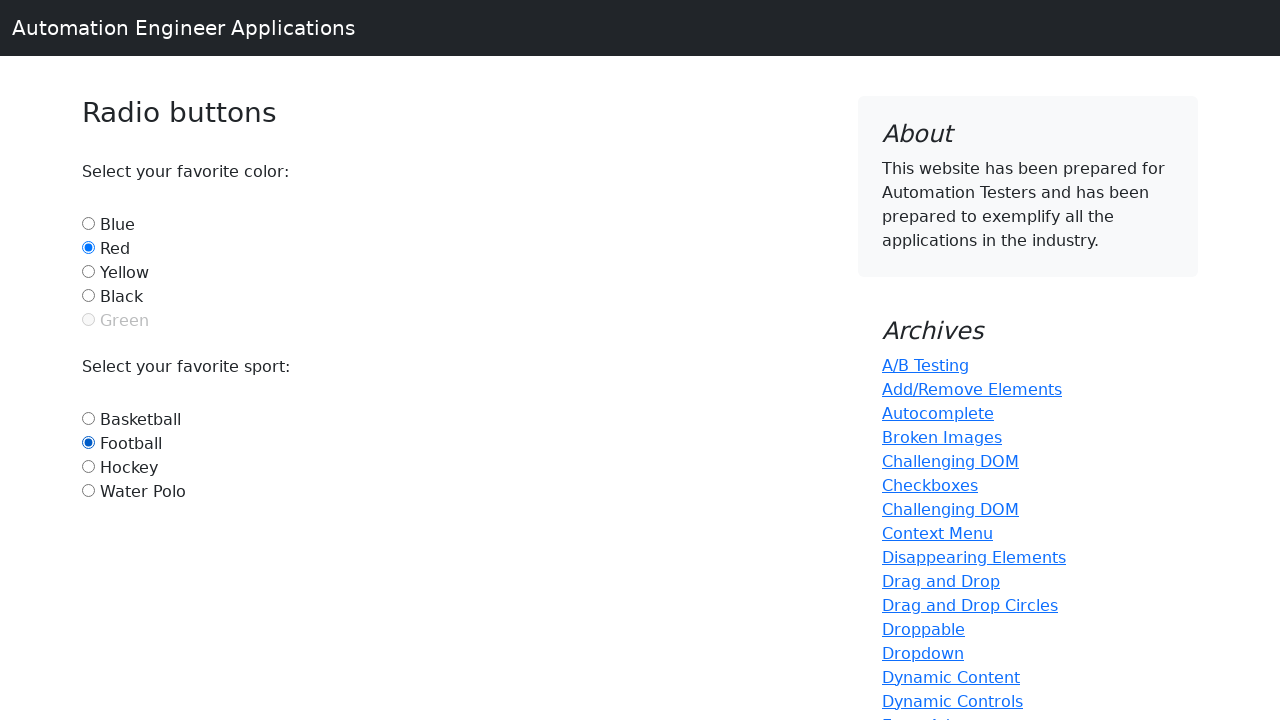

Verified Red radio button is selected
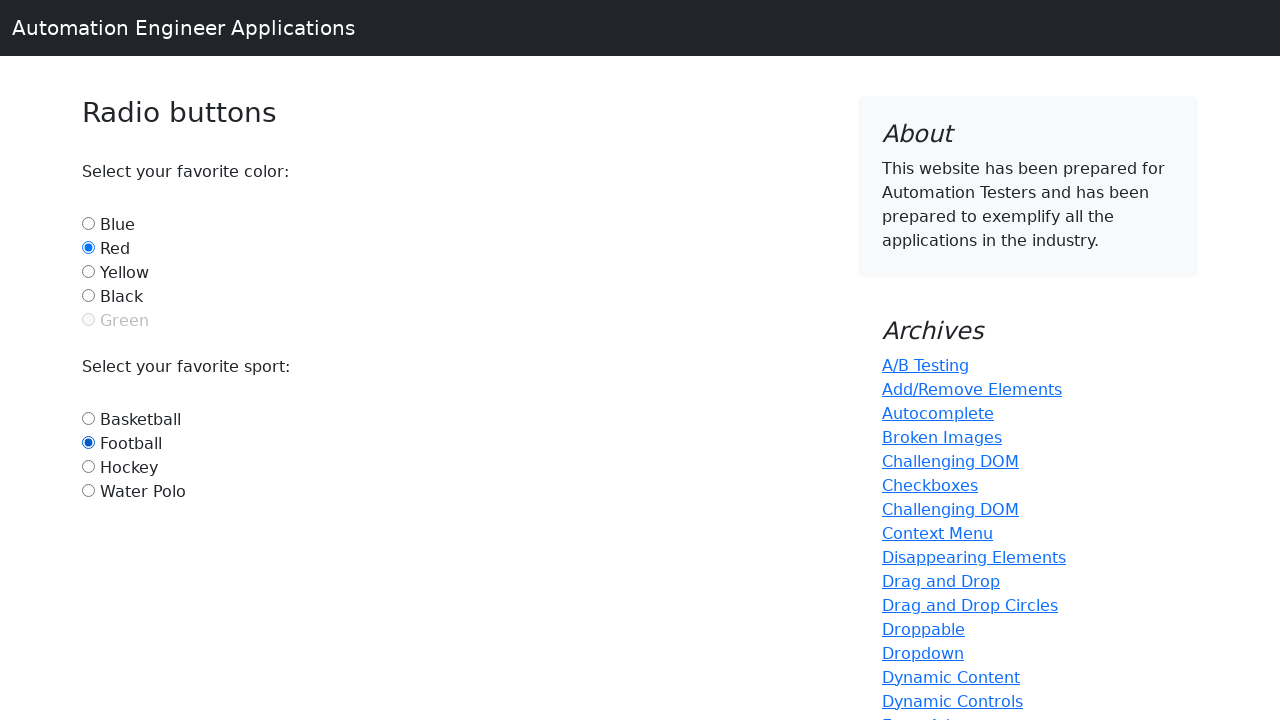

Verified Football radio button is selected
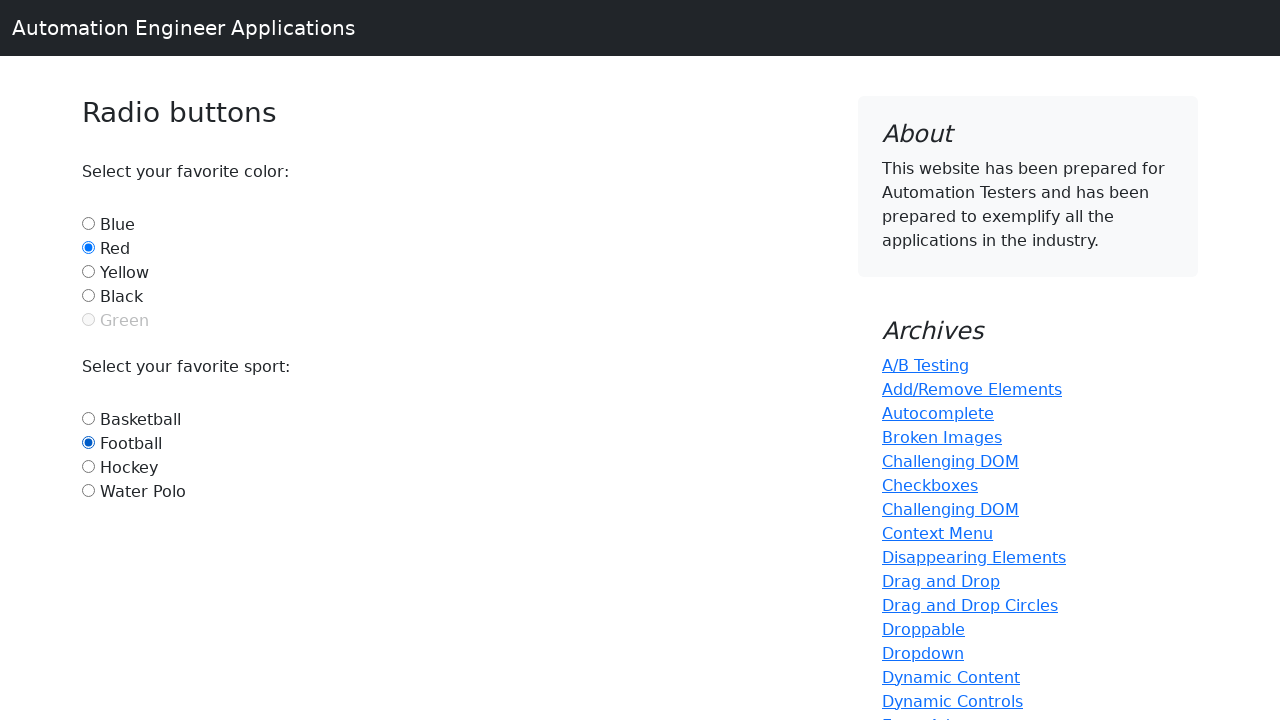

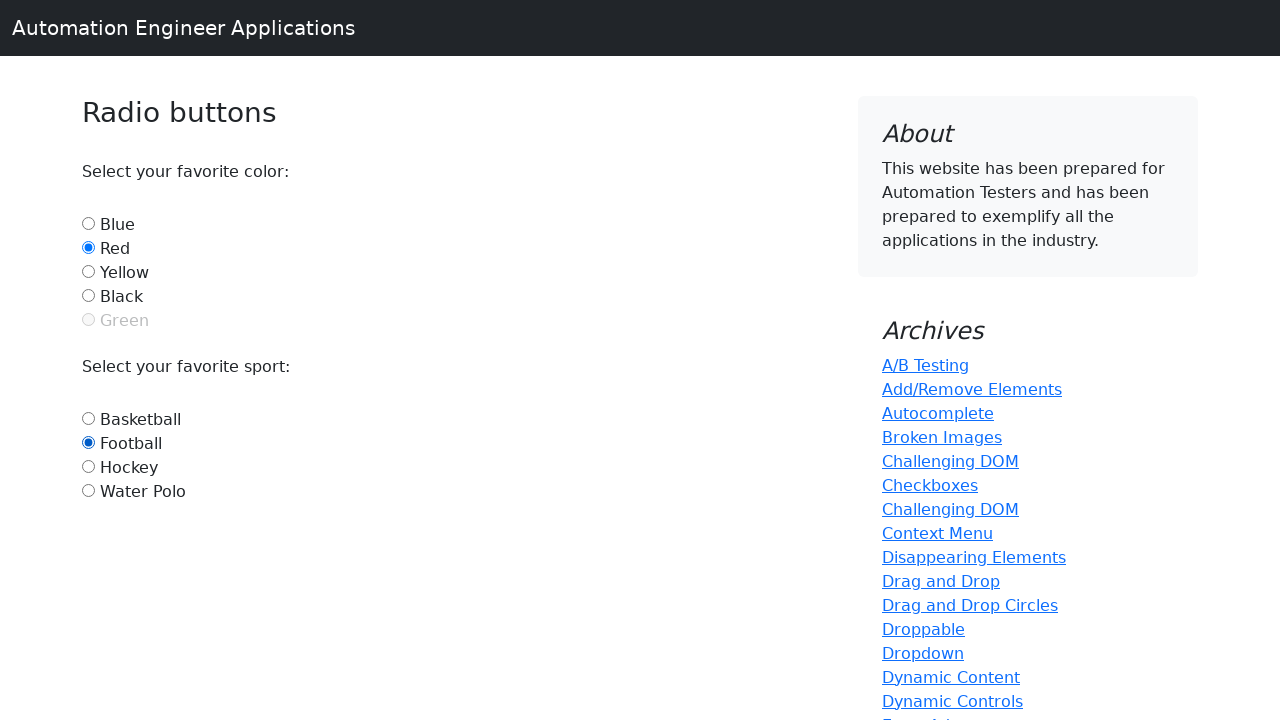